Navigates to Zero Bank login page and verifies the page title

Starting URL: http://zero.webappsecurity.com/login.html

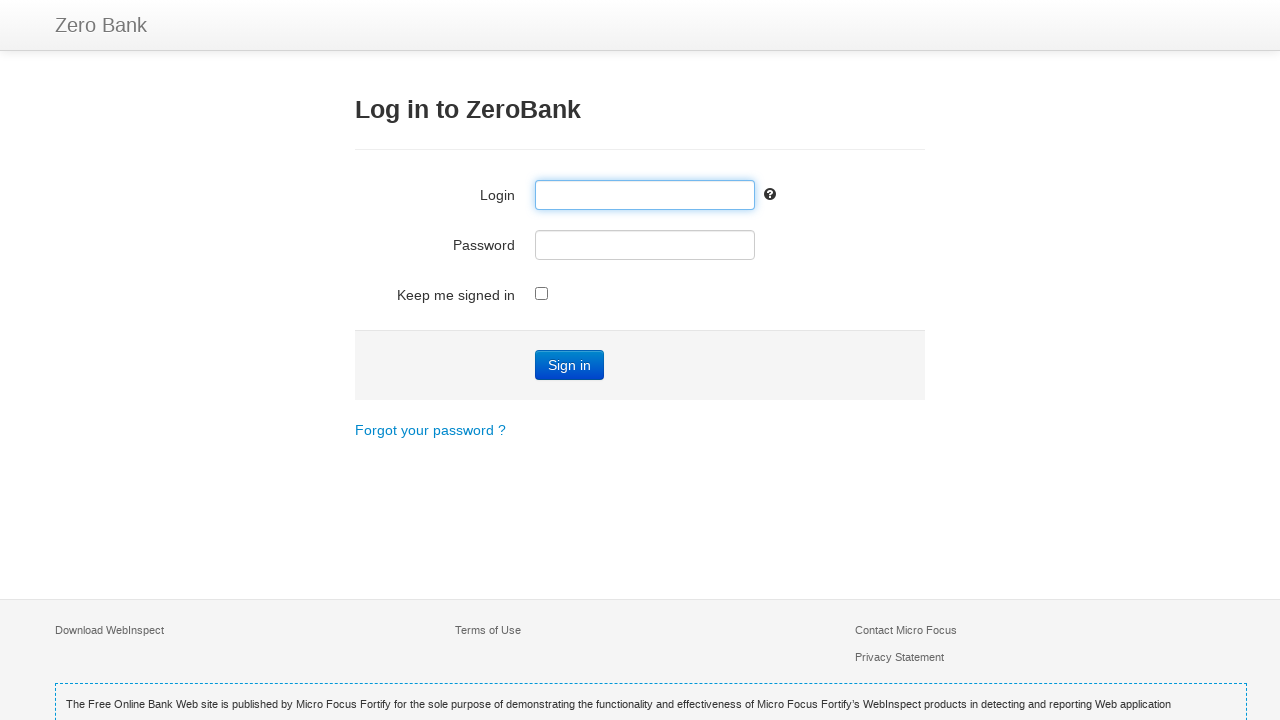

Navigated to Zero Bank login page
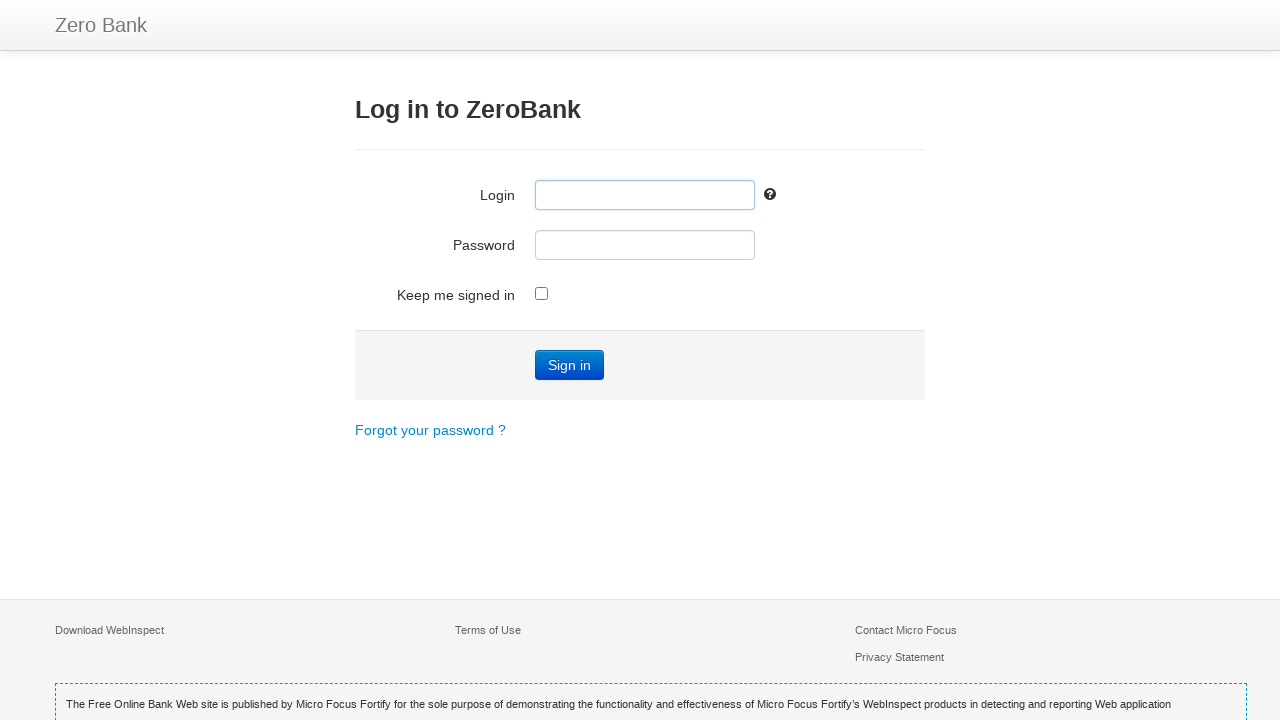

Retrieved page title
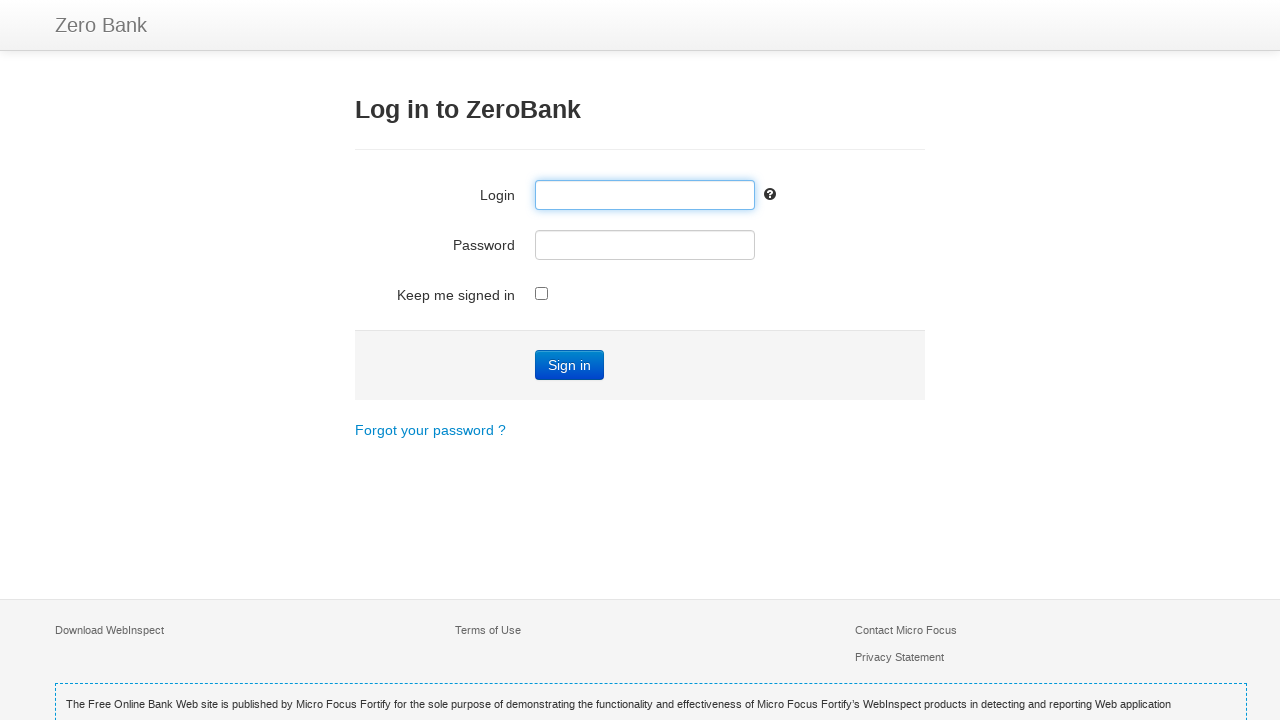

Verified page title matches expected title: 'Zero - Log in'
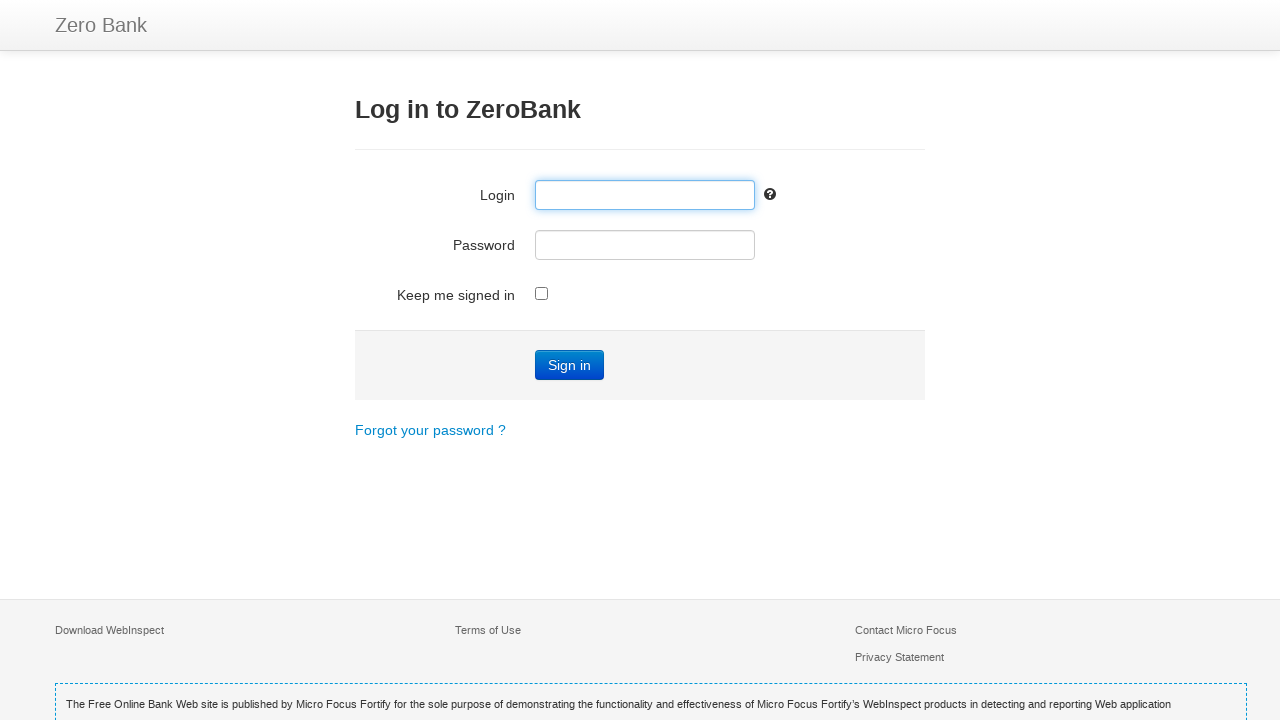

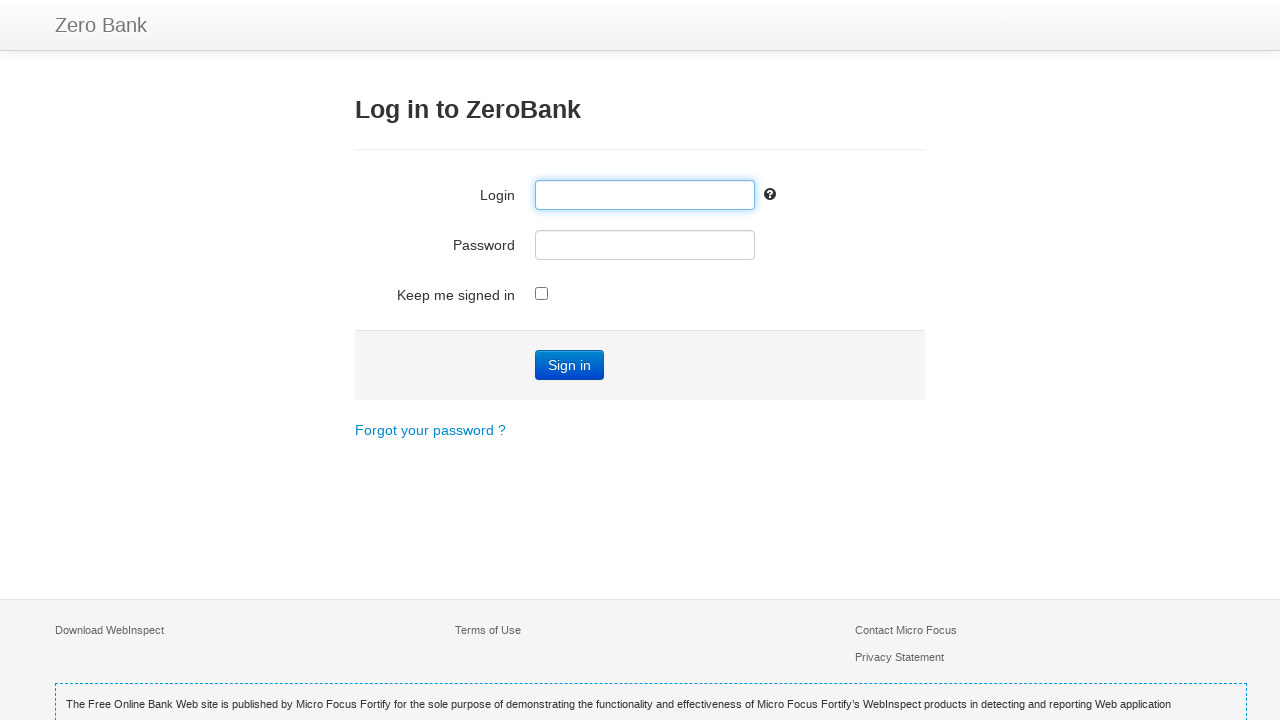